Tests adjusting a range slider using keyboard arrow keys to increase its value

Starting URL: https://www.selenium.dev/selenium/web/web-form.html

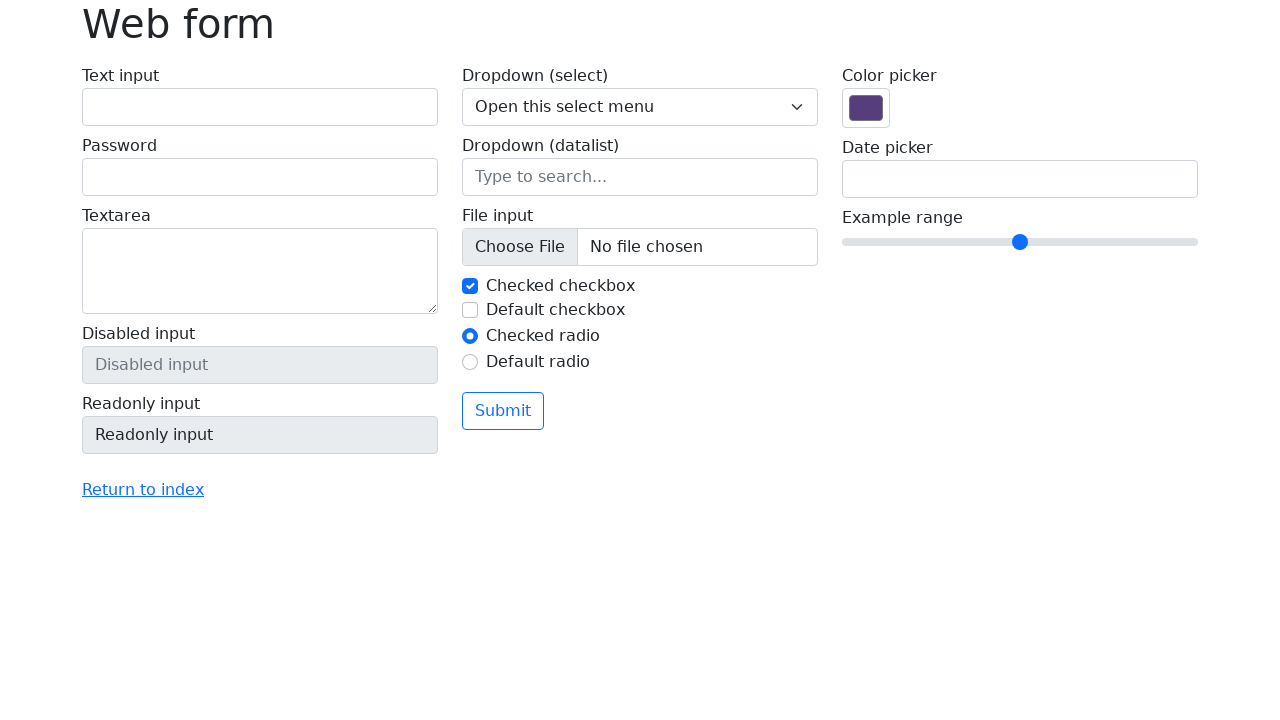

Located range slider element
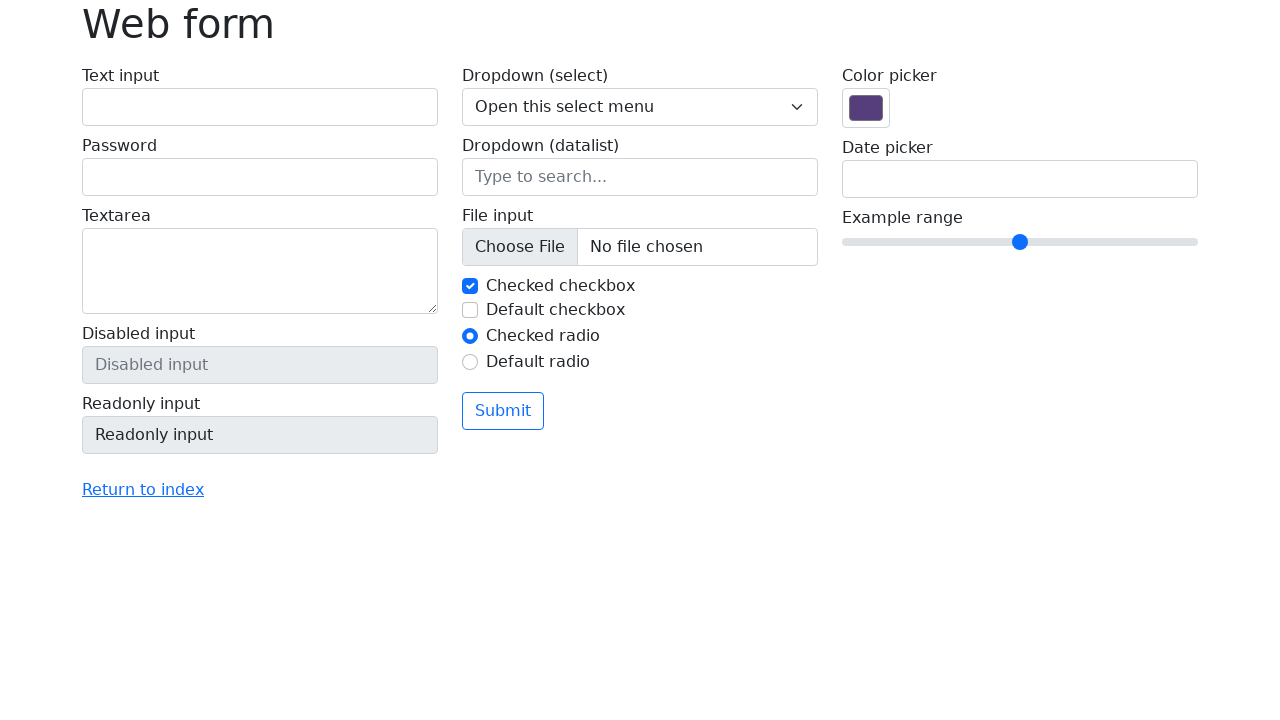

Clicked on range slider to focus it at (1020, 242) on input[name='my-range']
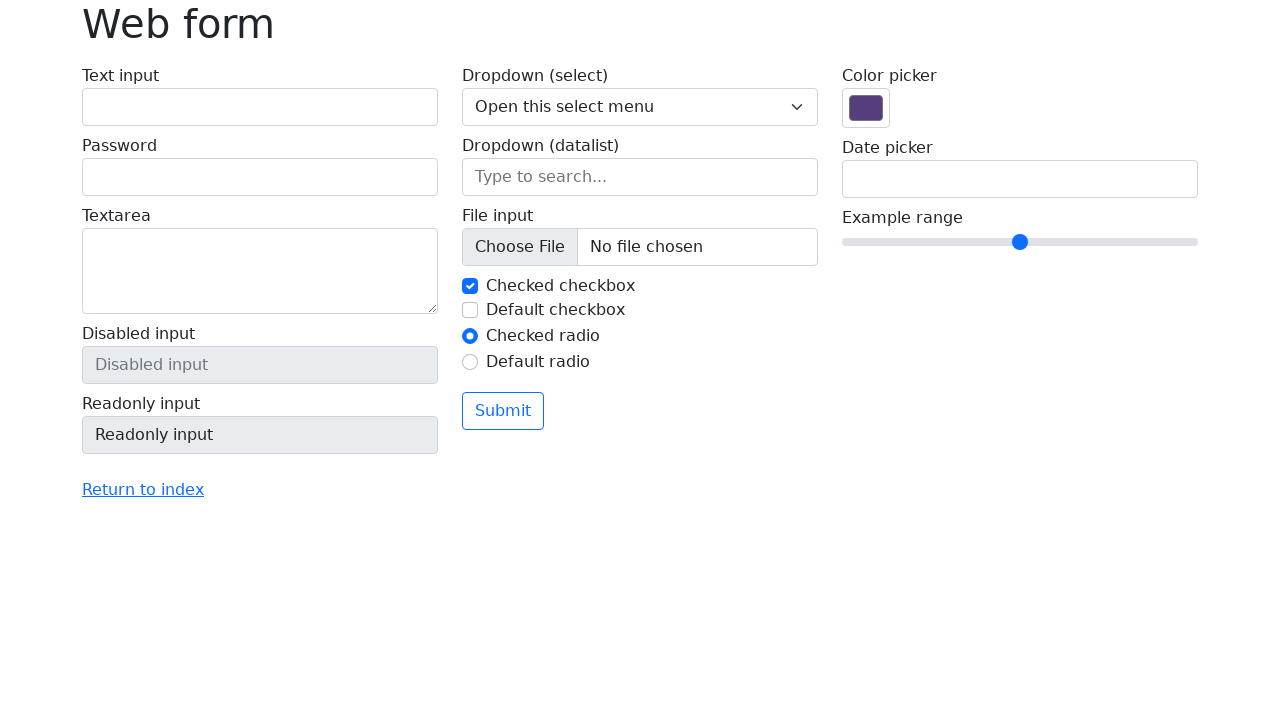

Pressed ArrowRight key to increase slider value (iteration 1 of 4) on input[name='my-range']
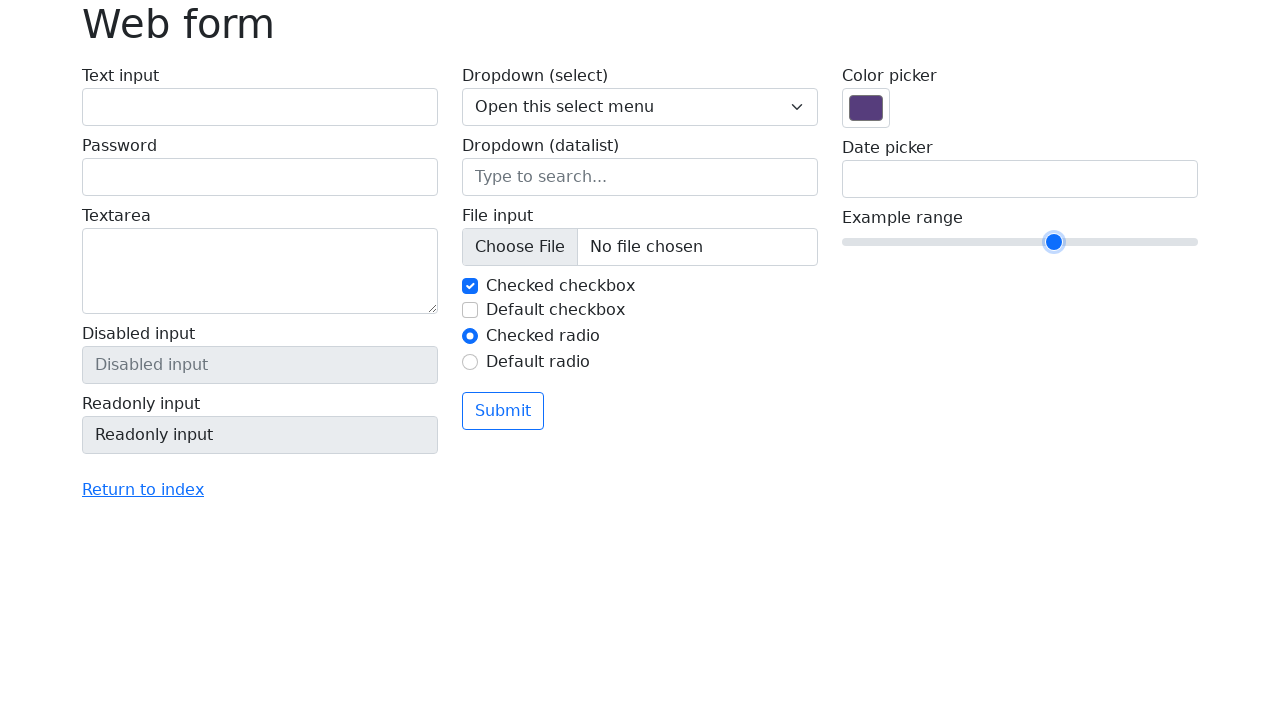

Pressed ArrowRight key to increase slider value (iteration 2 of 4) on input[name='my-range']
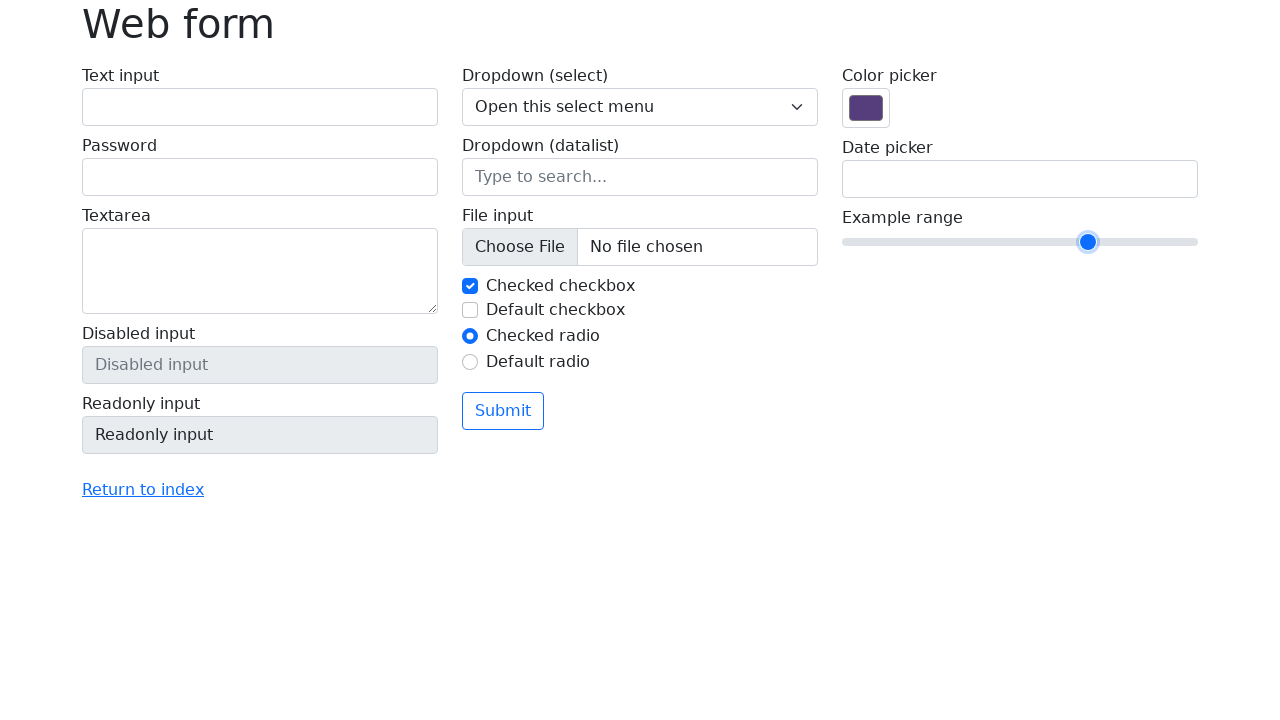

Pressed ArrowRight key to increase slider value (iteration 3 of 4) on input[name='my-range']
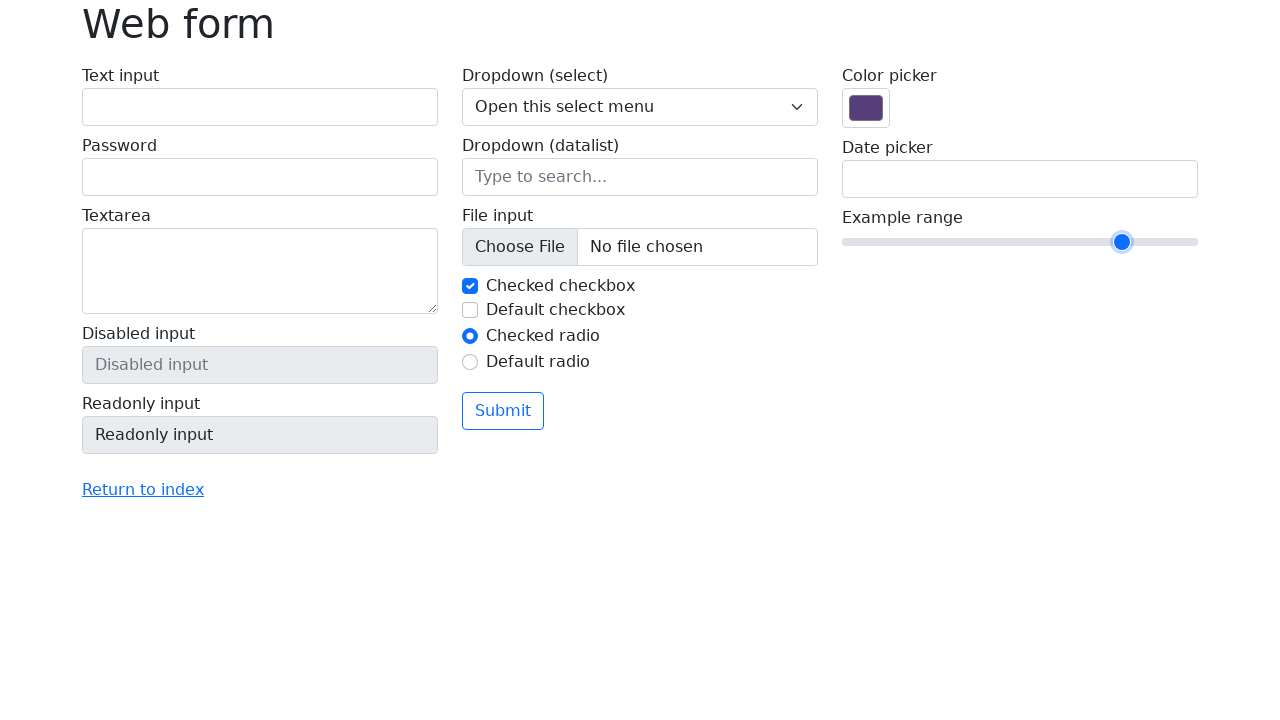

Pressed ArrowRight key to increase slider value (iteration 4 of 4) on input[name='my-range']
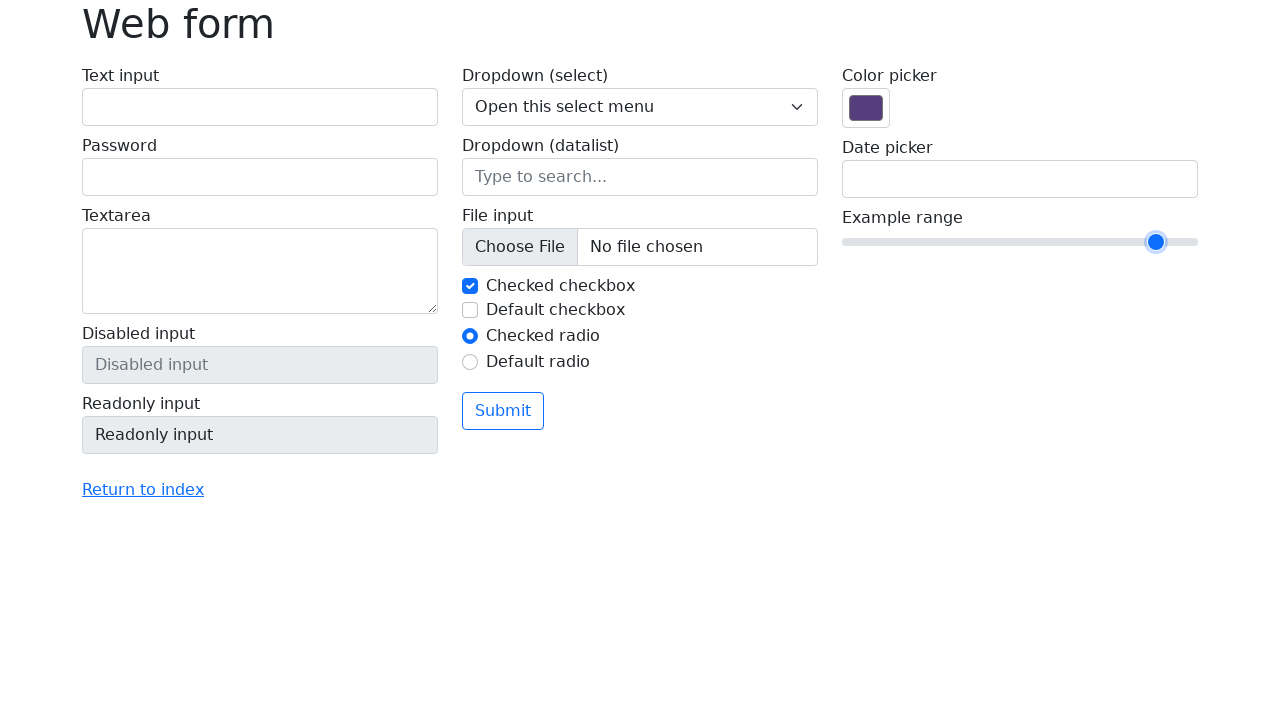

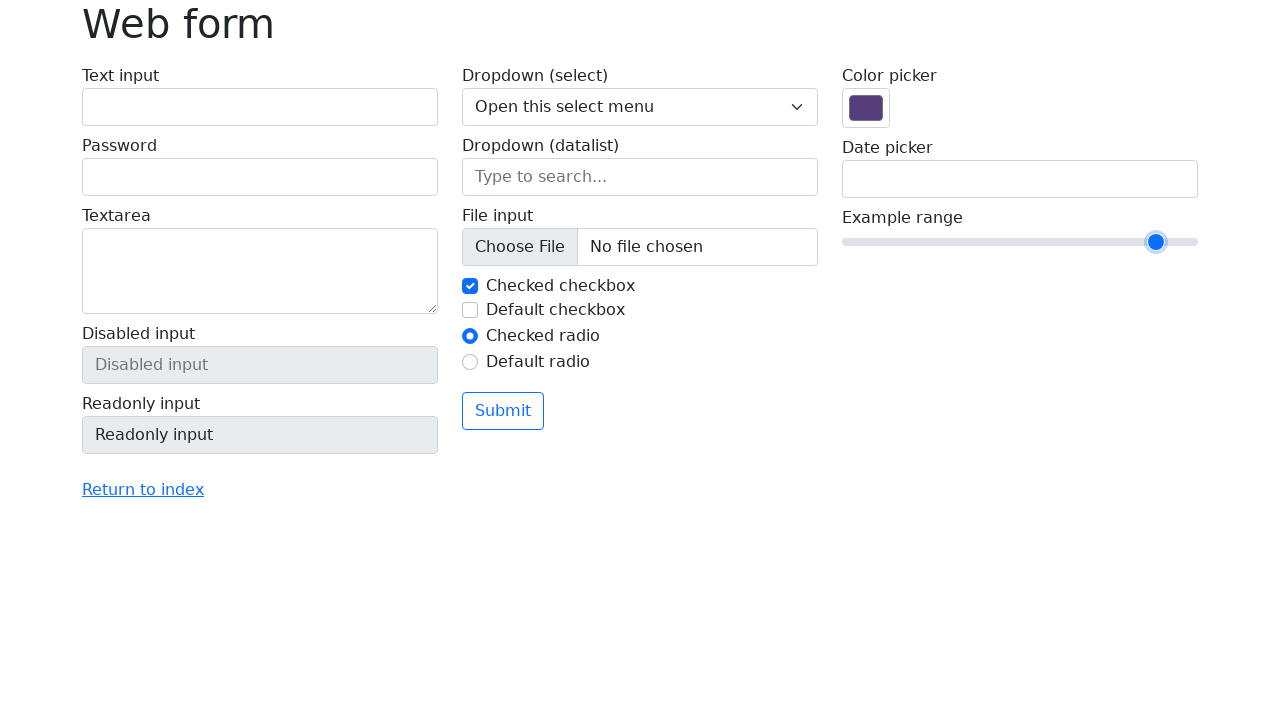